Loads the OrangeHRM login page and verifies the page title is "OrangeHRM"

Starting URL: https://opensource-demo.orangehrmlive.com/web/index.php/auth/login

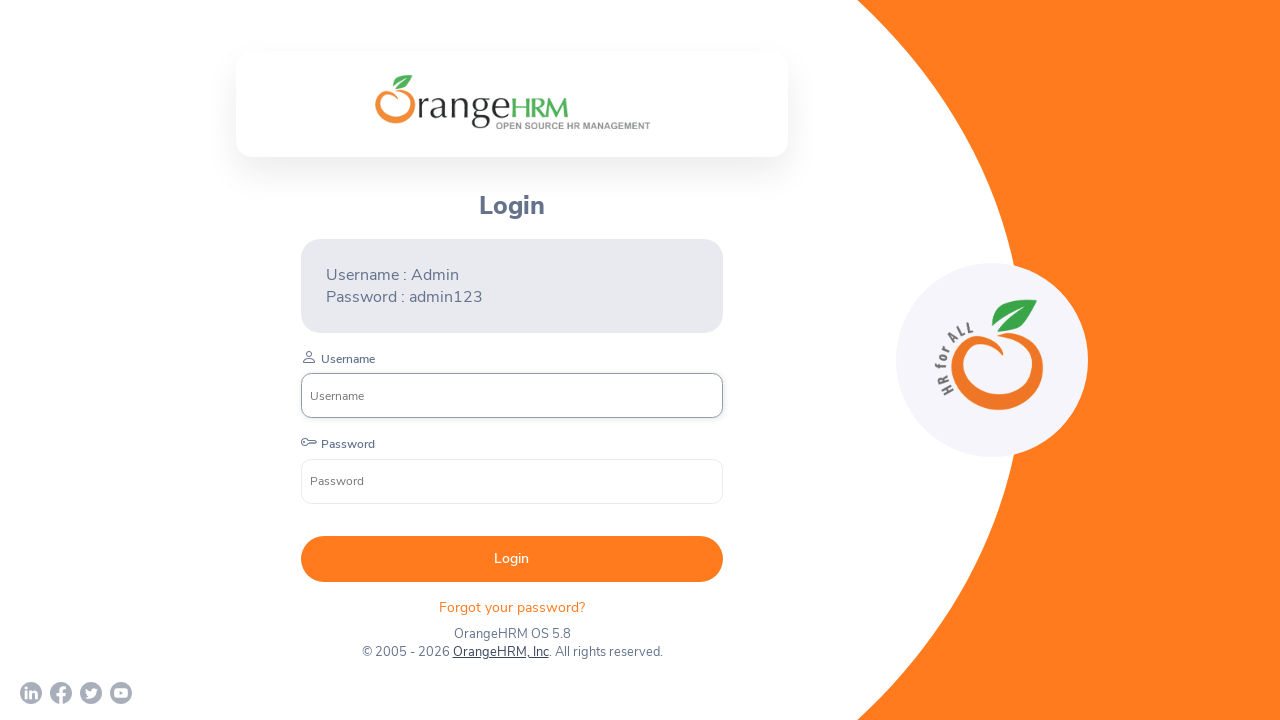

Waited for page to reach networkidle state
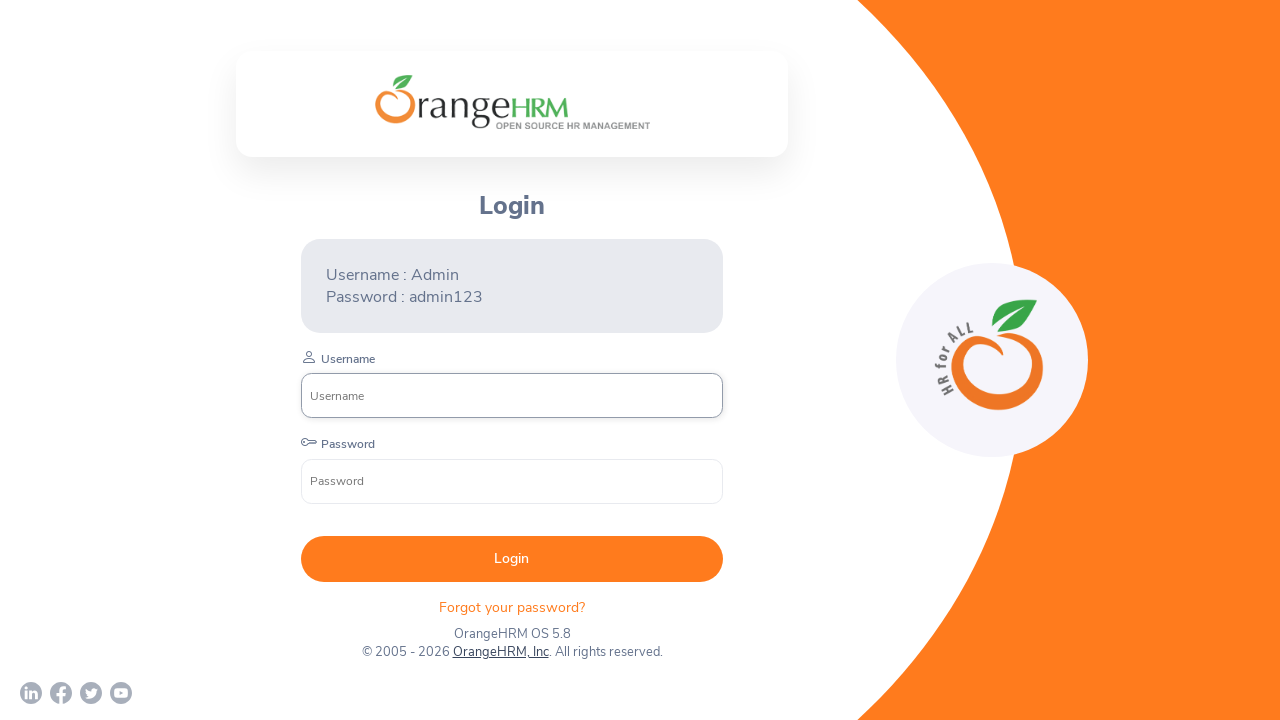

Verified page title is 'OrangeHRM'
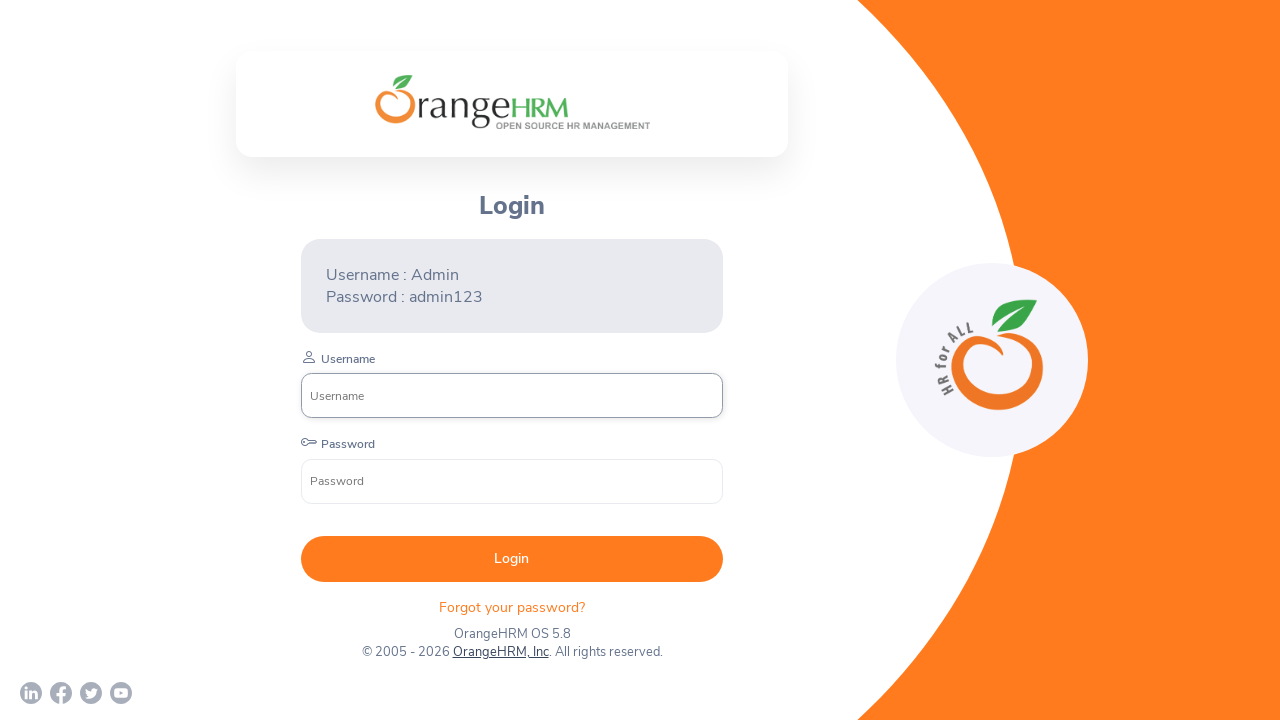

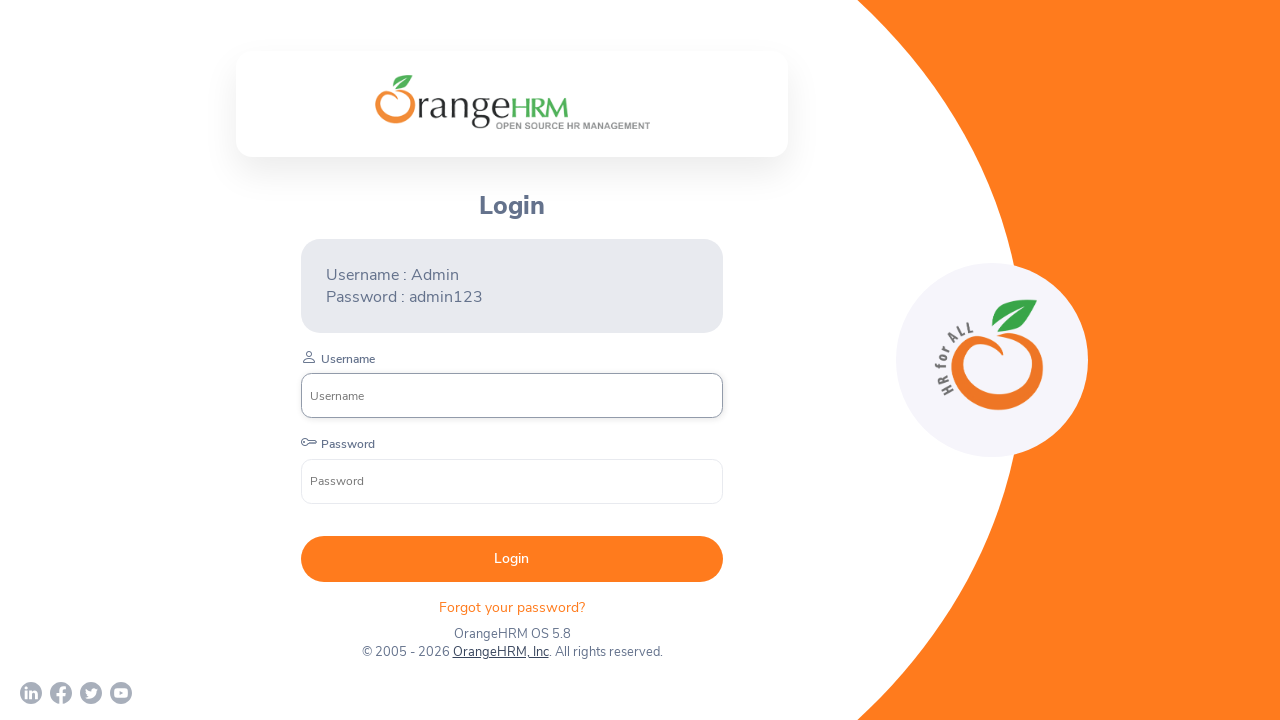